Tests that entering an invalid email format displays an error message

Starting URL: https://lm.skillbox.cc/qa_tester/module06/register/

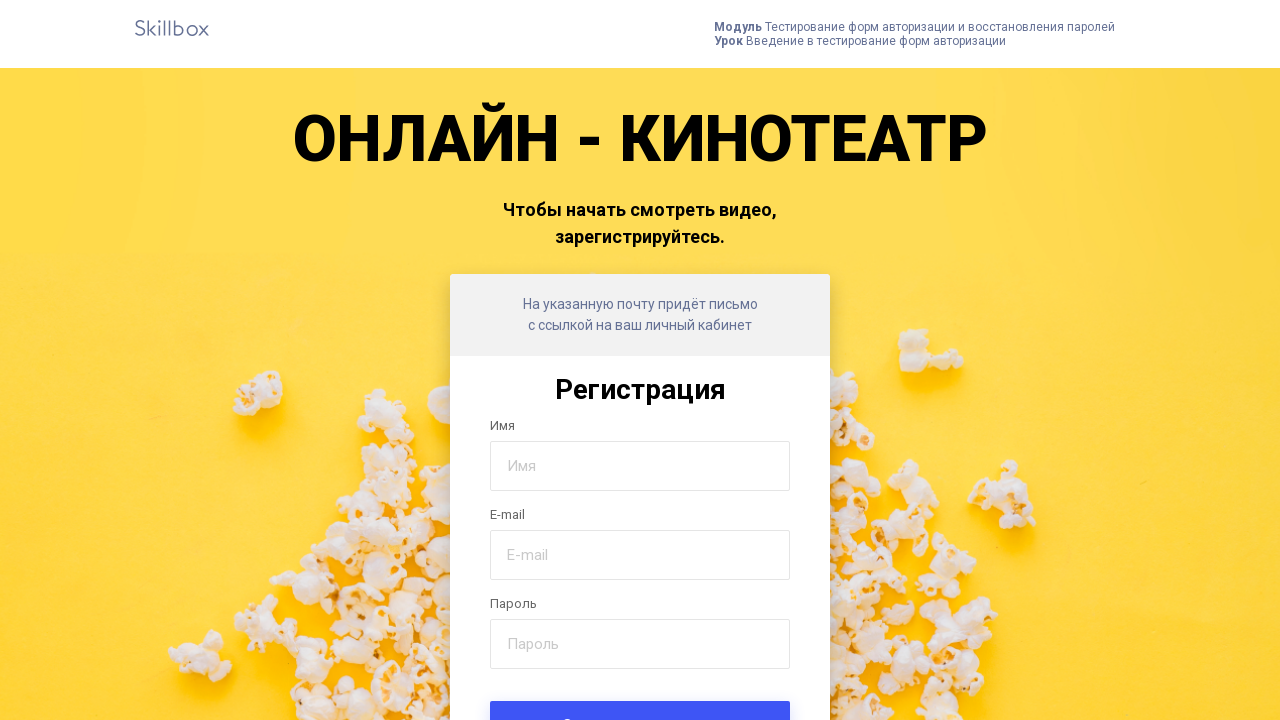

Filled email field with invalid format 'invalidemail' (missing @) on //*[@name='email']
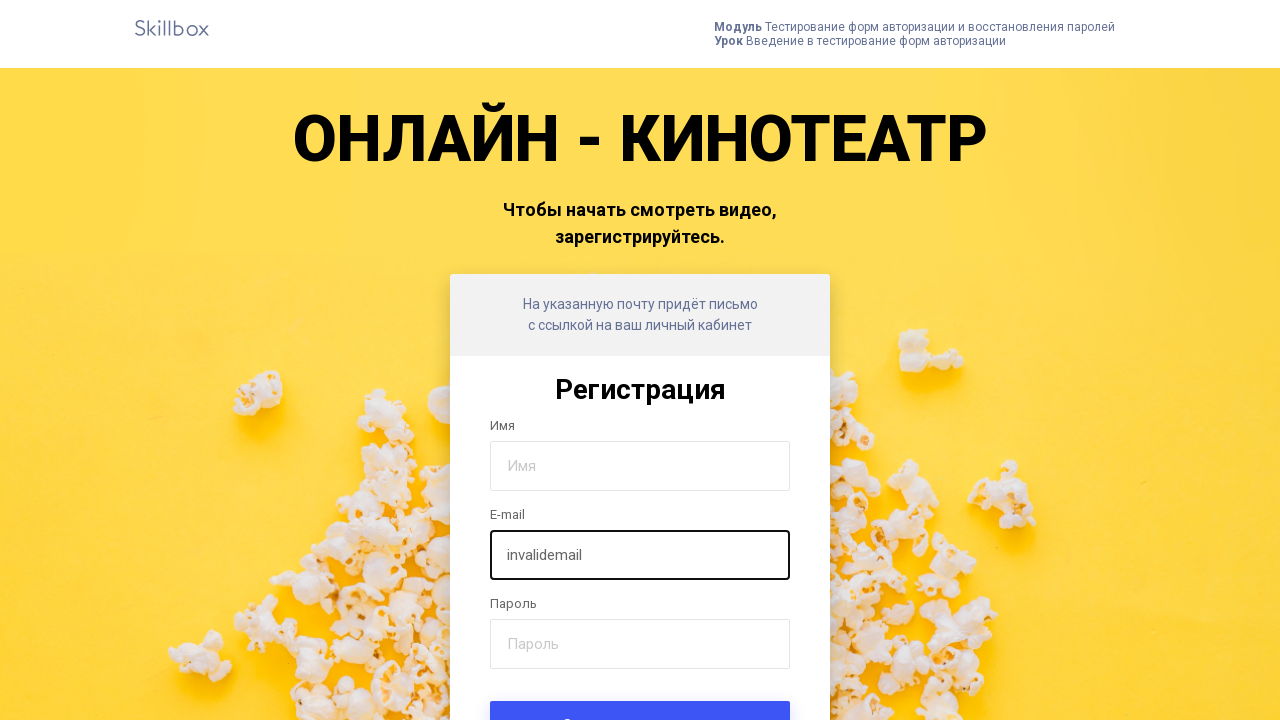

Clicked submit button to attempt registration at (640, 696) on xpath=//*[@class='form-submit']
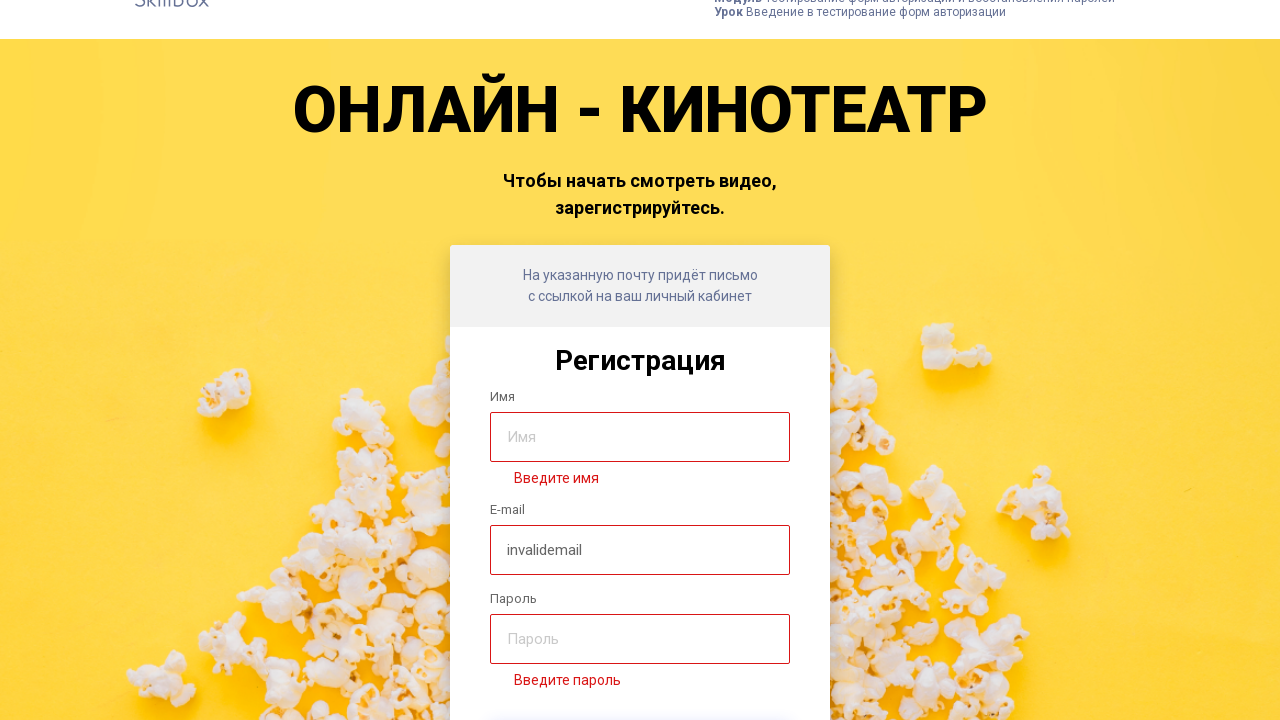

Error message 'Некорректный email или пароль' appeared on the page
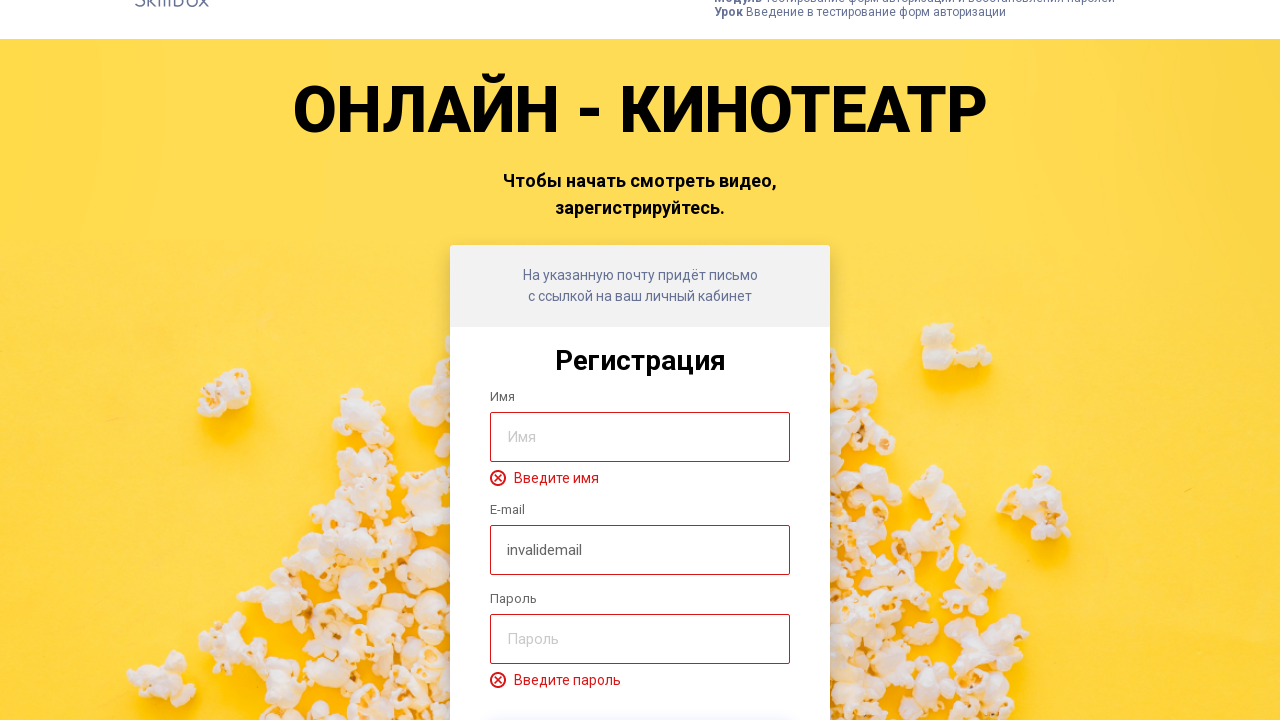

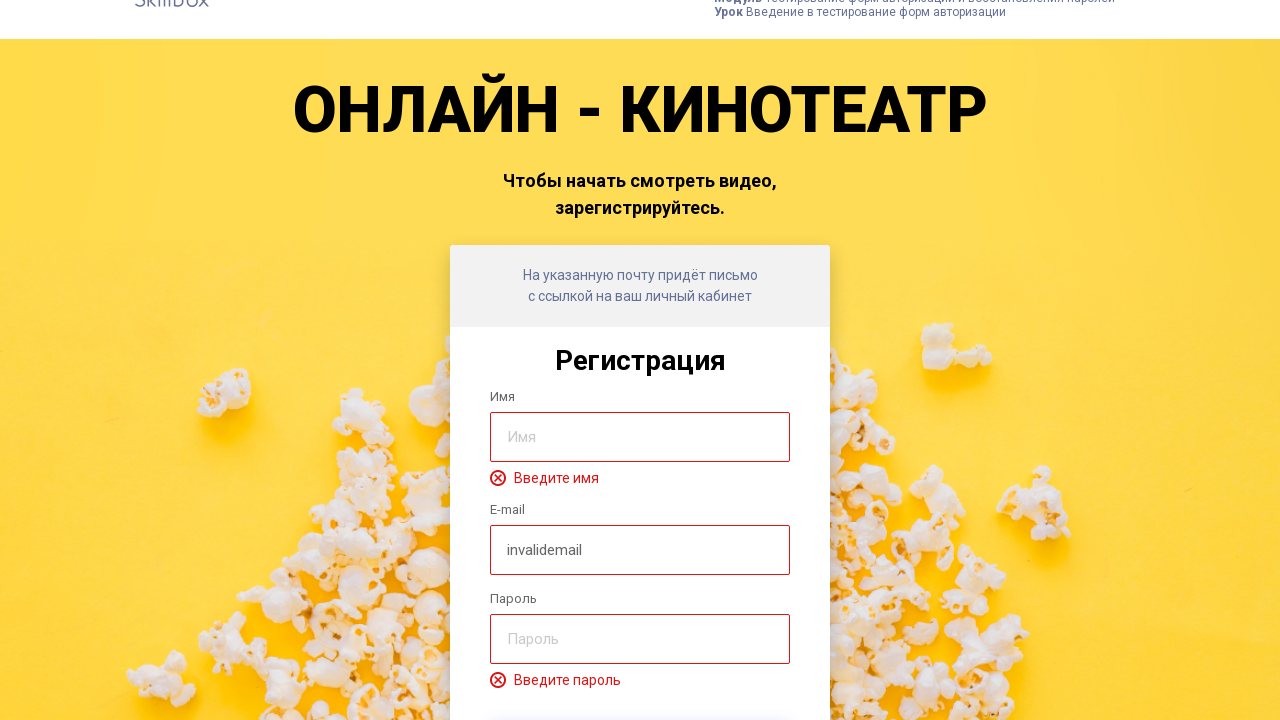